Tests opting out of A/B tests by adding an opt-out cookie before navigating to the test page, then verifying the page shows no A/B test.

Starting URL: http://the-internet.herokuapp.com

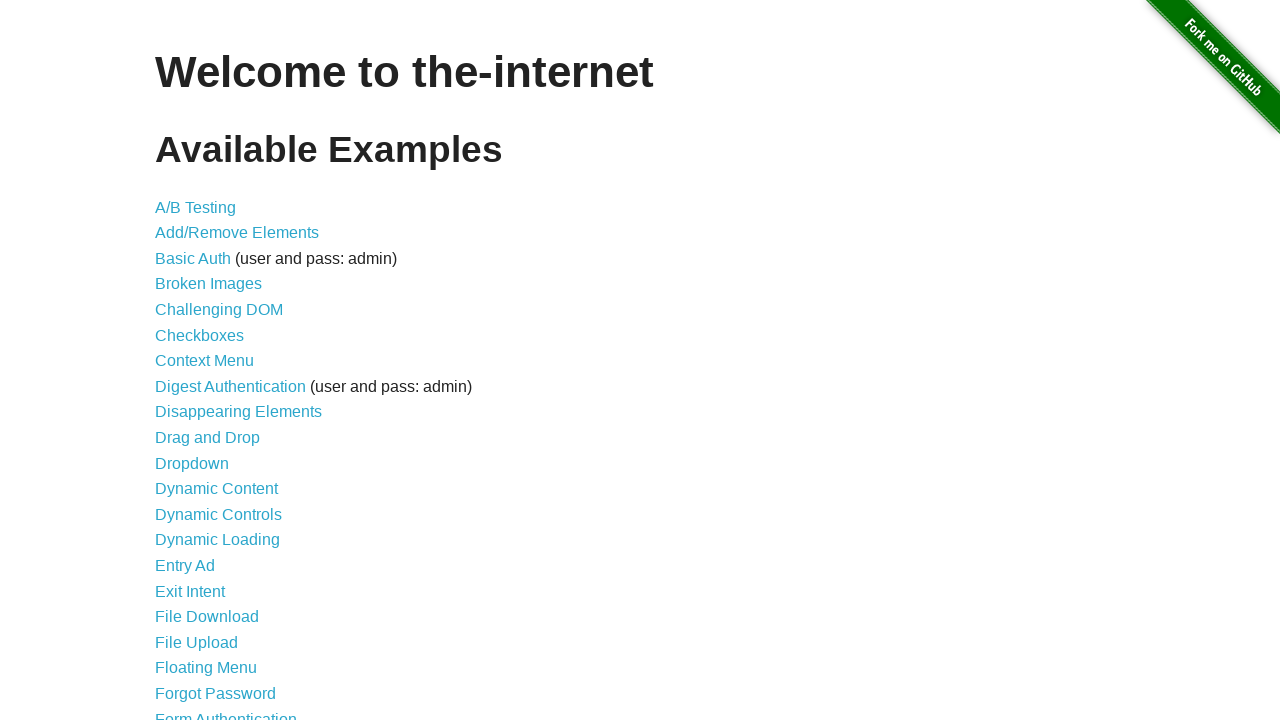

Added optimizelyOptOut cookie to opt out of A/B tests
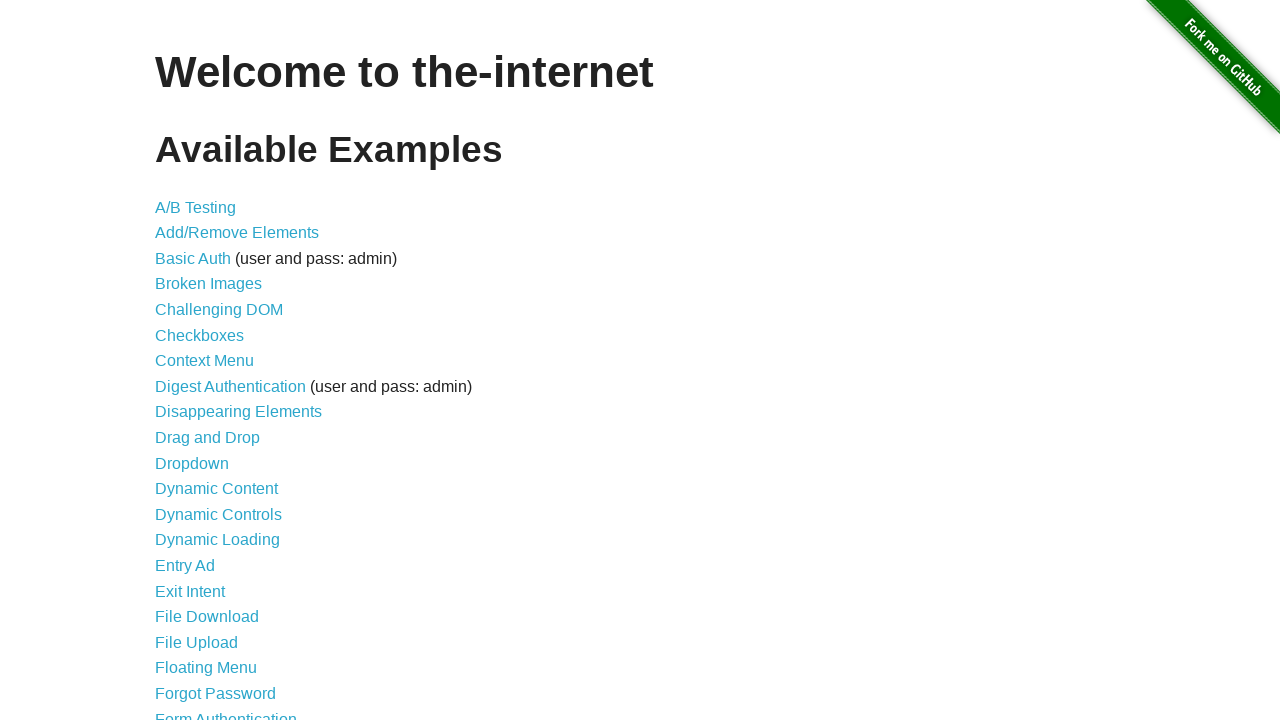

Navigated to A/B test page
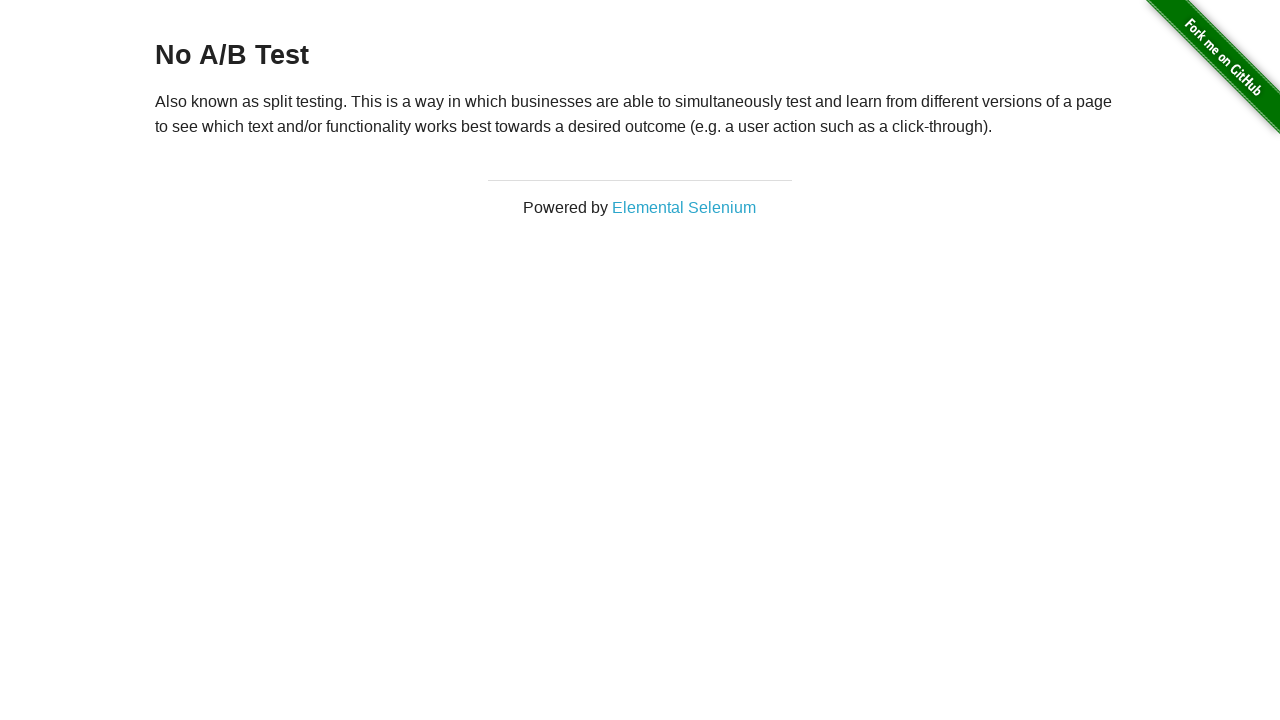

Waited for heading element to be visible
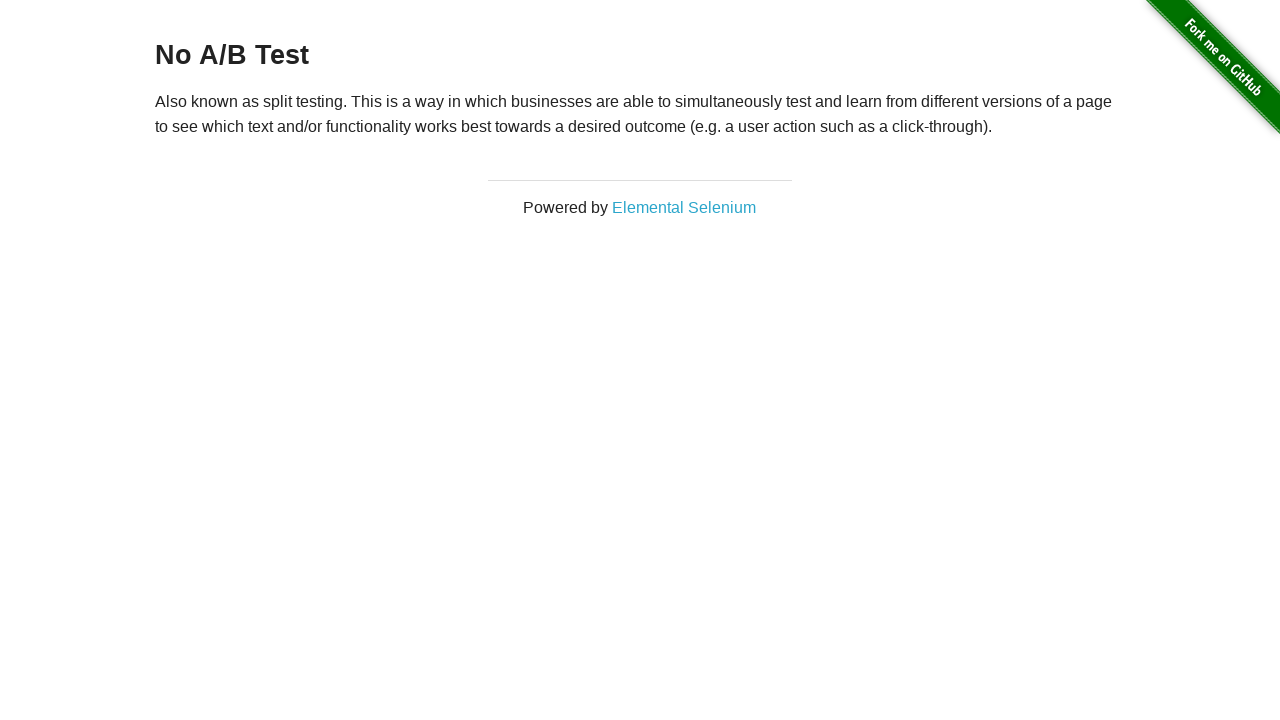

Retrieved heading text content
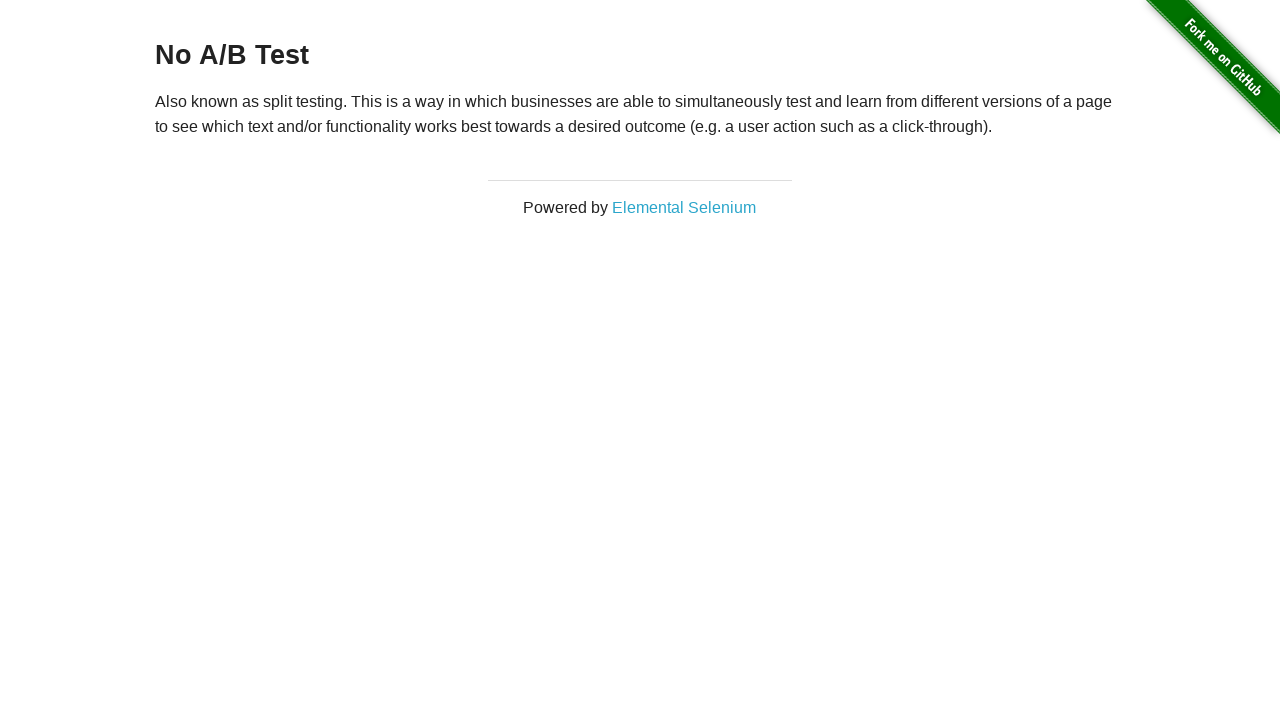

Verified that heading text starts with 'No A/B Test', confirming opt-out cookie prevented A/B test assignment
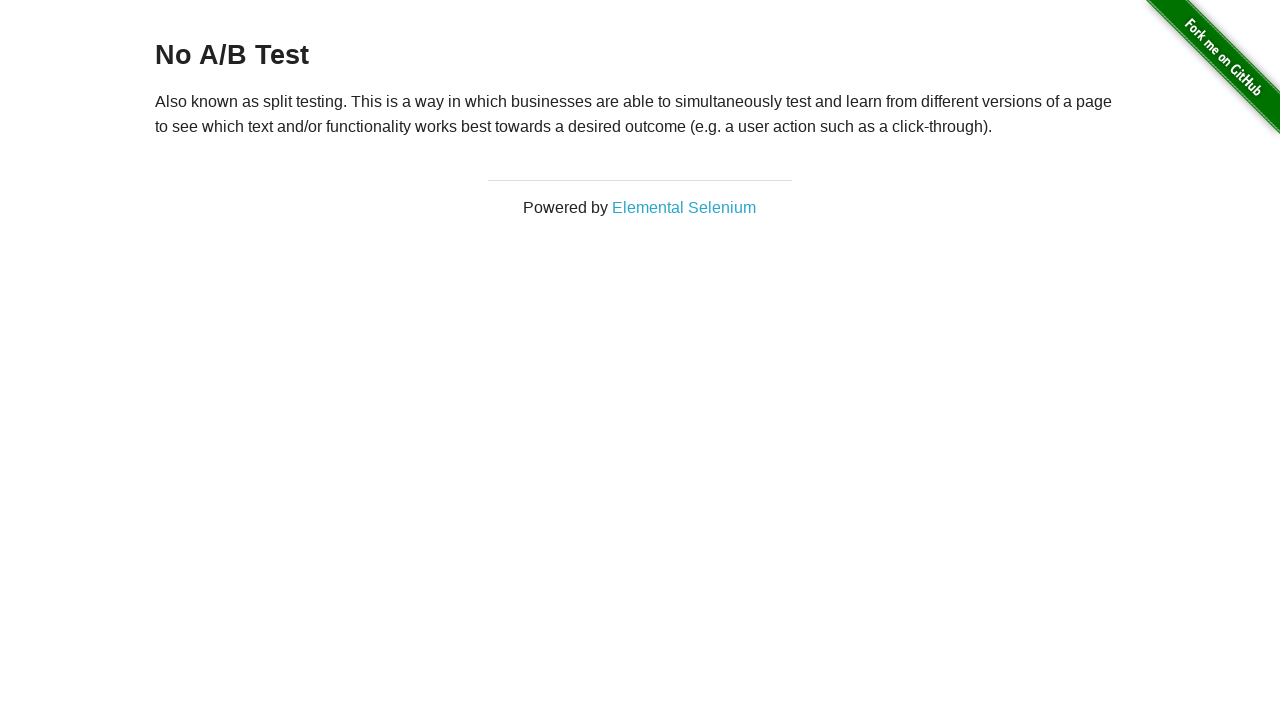

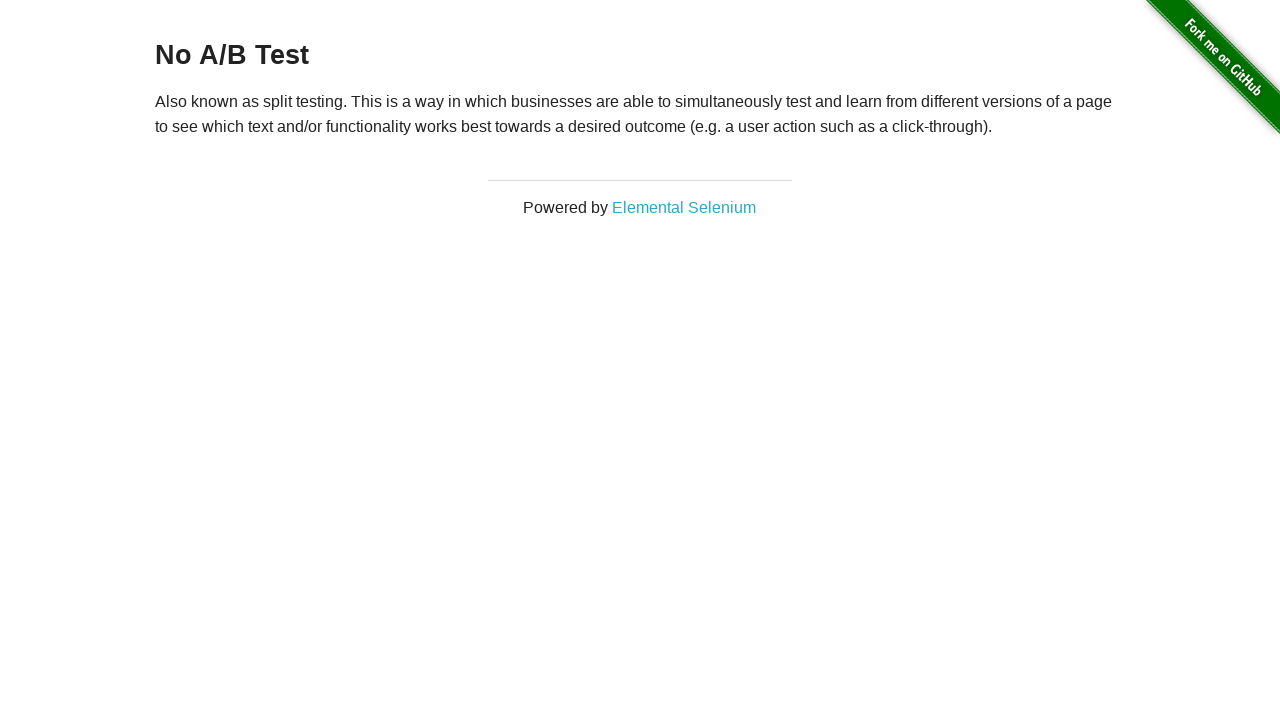